Tests that entered text is trimmed when editing a todo item

Starting URL: https://demo.playwright.dev/todomvc

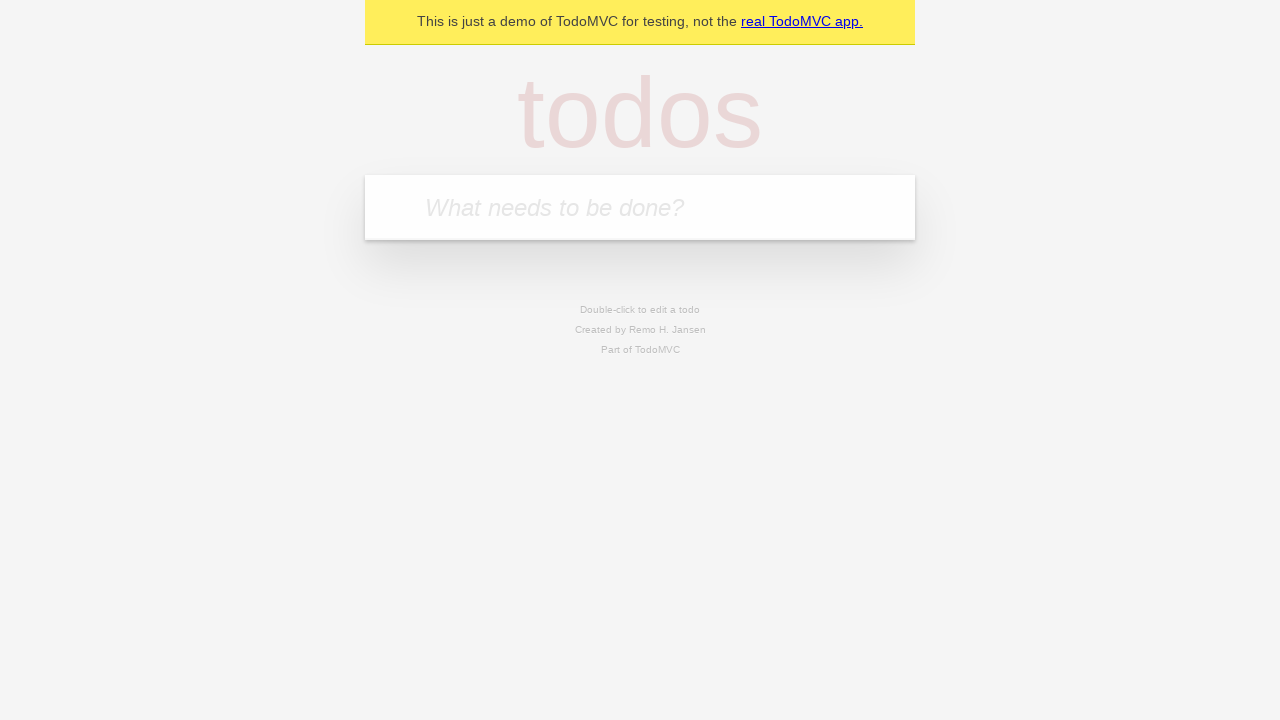

Filled todo input with 'buy some cheese' on internal:attr=[placeholder="What needs to be done?"i]
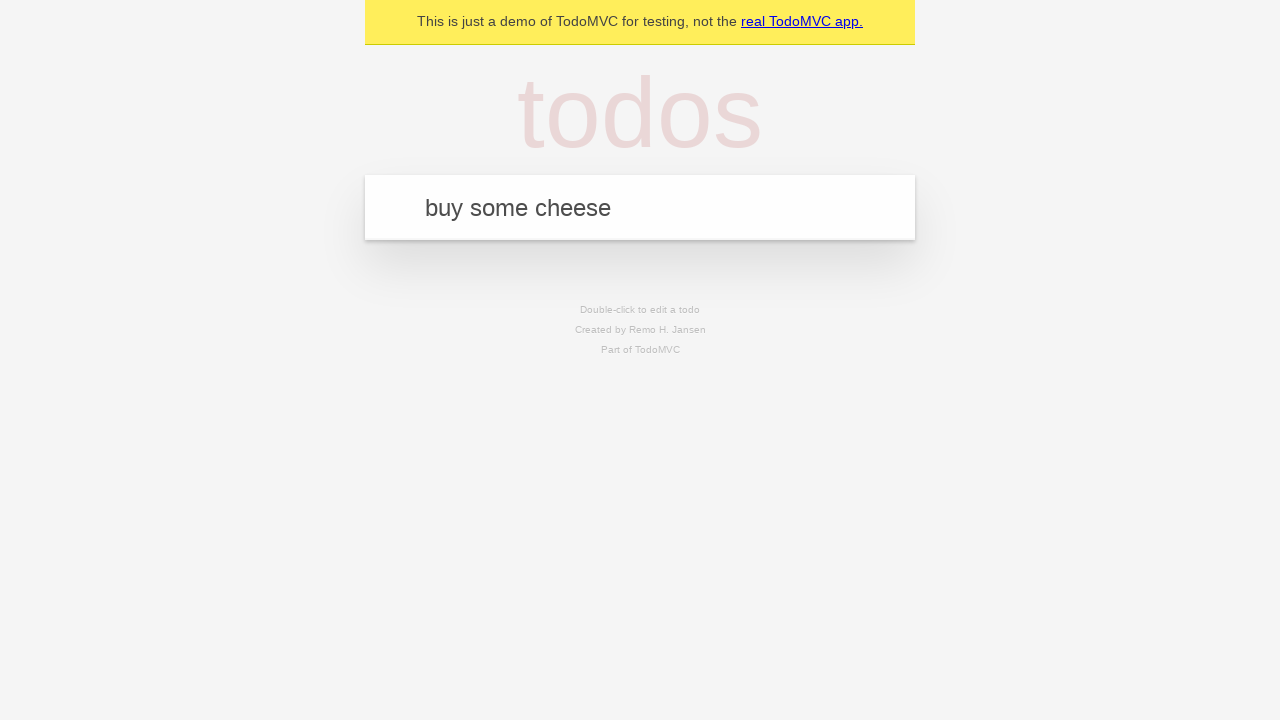

Pressed Enter to add first todo on internal:attr=[placeholder="What needs to be done?"i]
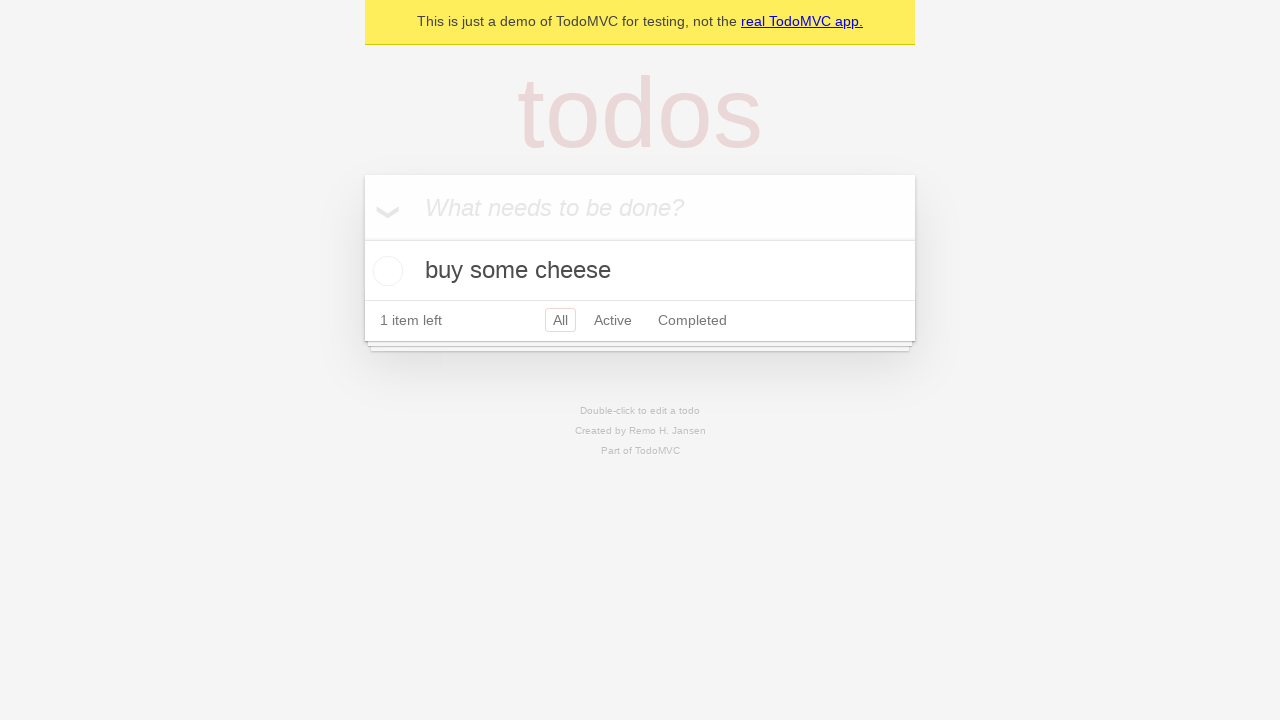

Filled todo input with 'feed the cat' on internal:attr=[placeholder="What needs to be done?"i]
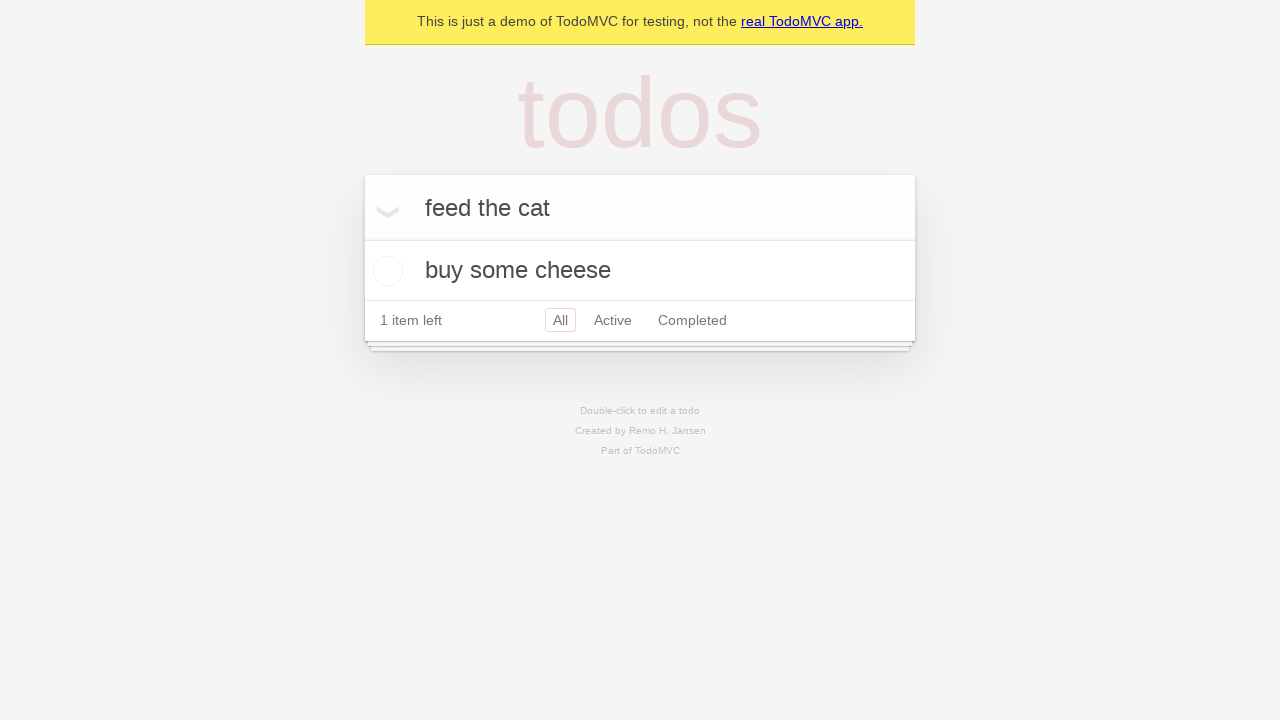

Pressed Enter to add second todo on internal:attr=[placeholder="What needs to be done?"i]
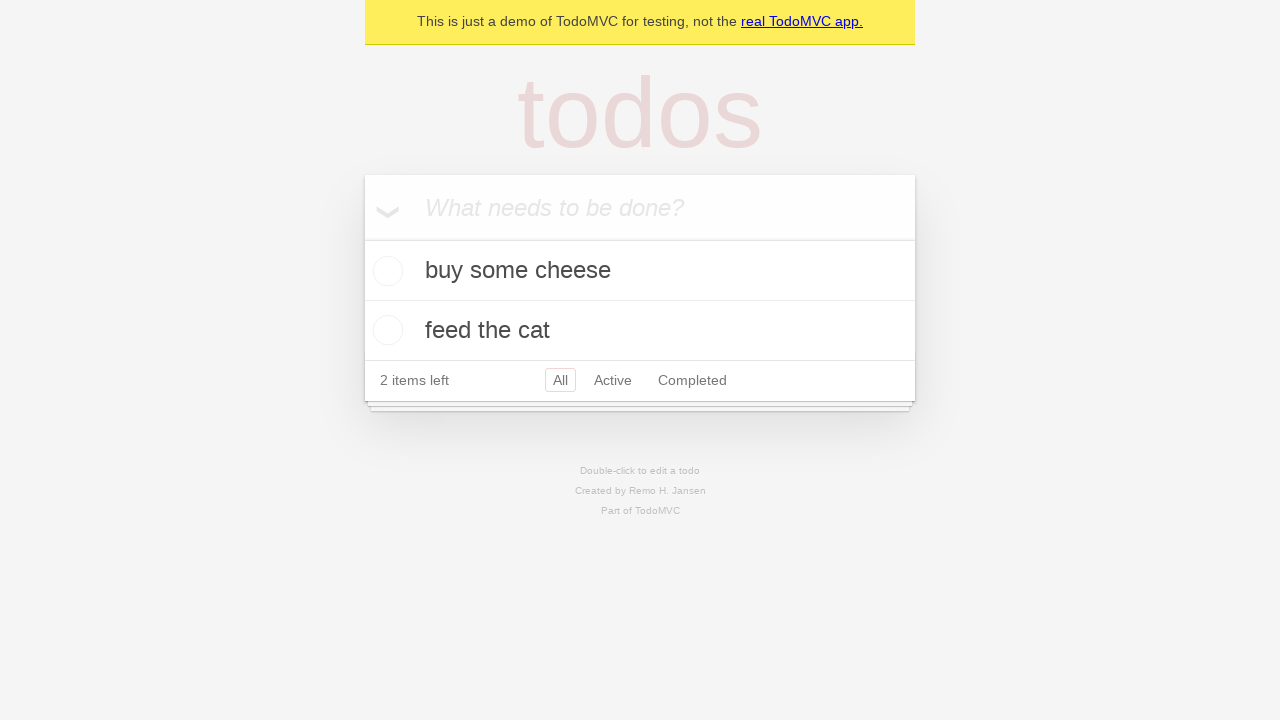

Filled todo input with 'book a doctors appointment' on internal:attr=[placeholder="What needs to be done?"i]
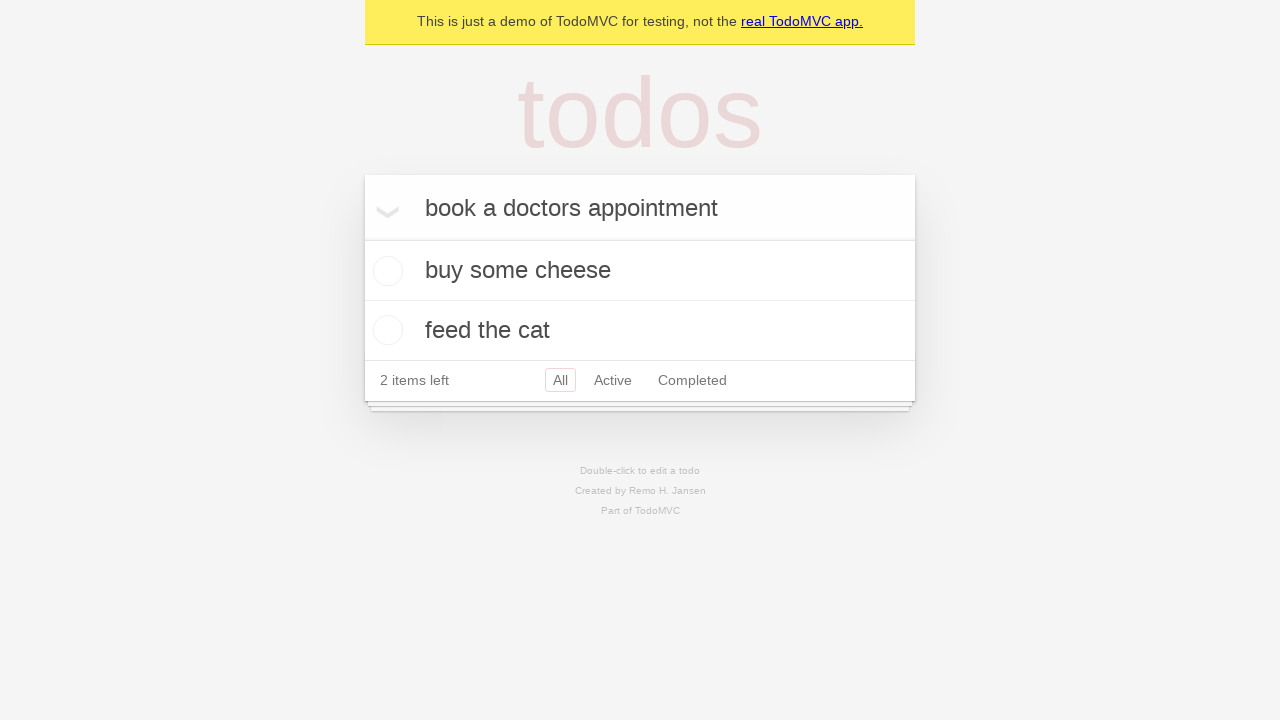

Pressed Enter to add third todo on internal:attr=[placeholder="What needs to be done?"i]
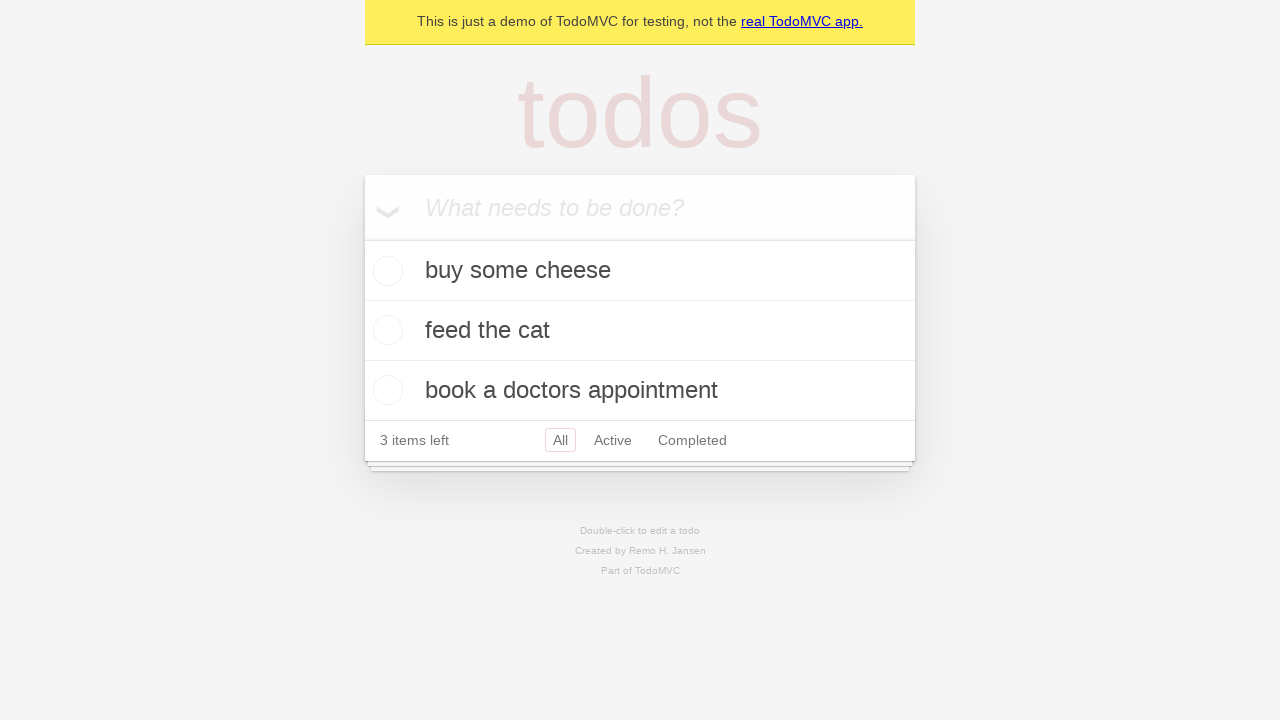

Double-clicked second todo item to enter edit mode at (640, 331) on internal:testid=[data-testid="todo-item"s] >> nth=1
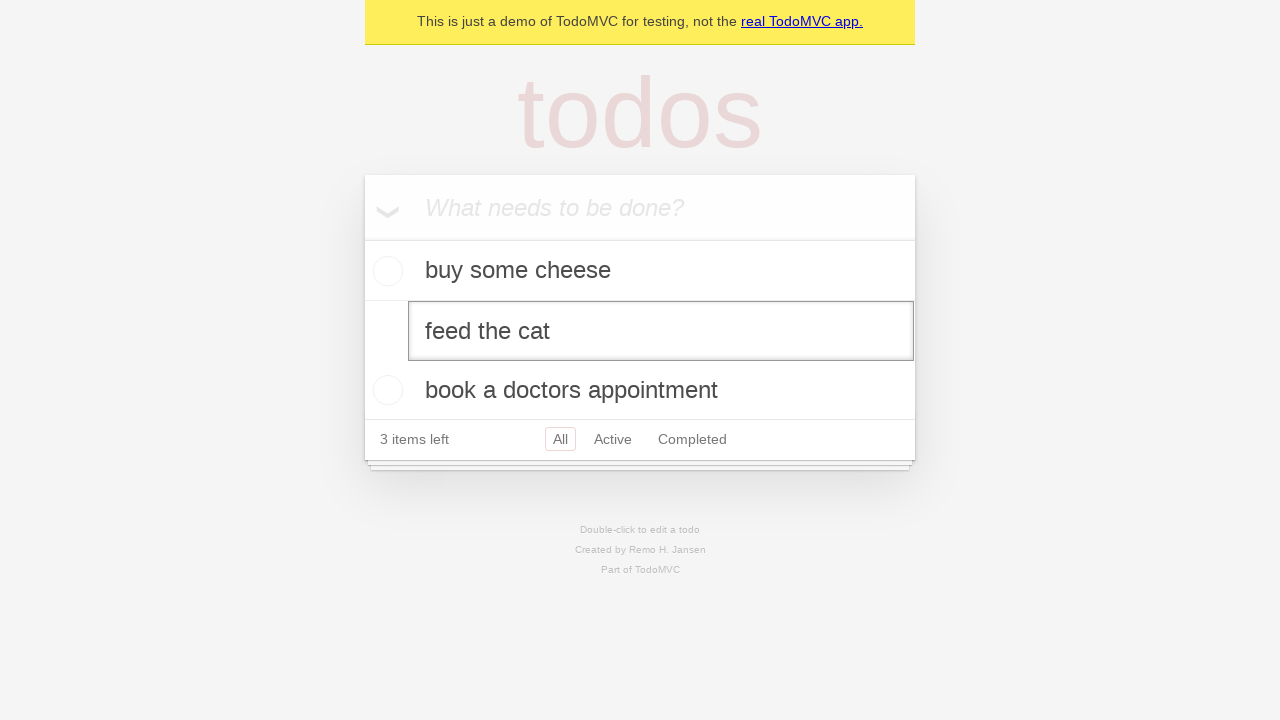

Filled edit field with text containing leading and trailing spaces on internal:testid=[data-testid="todo-item"s] >> nth=1 >> internal:role=textbox[nam
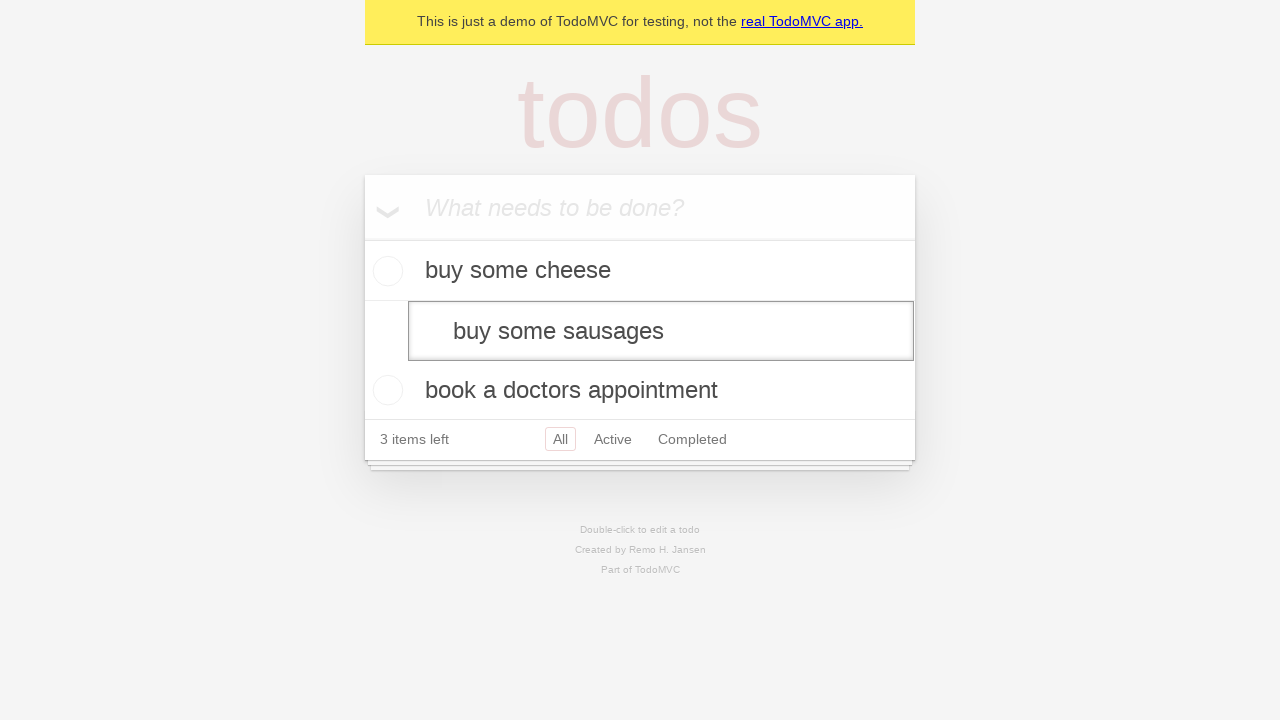

Pressed Enter to confirm edited text and verify trimming on internal:testid=[data-testid="todo-item"s] >> nth=1 >> internal:role=textbox[nam
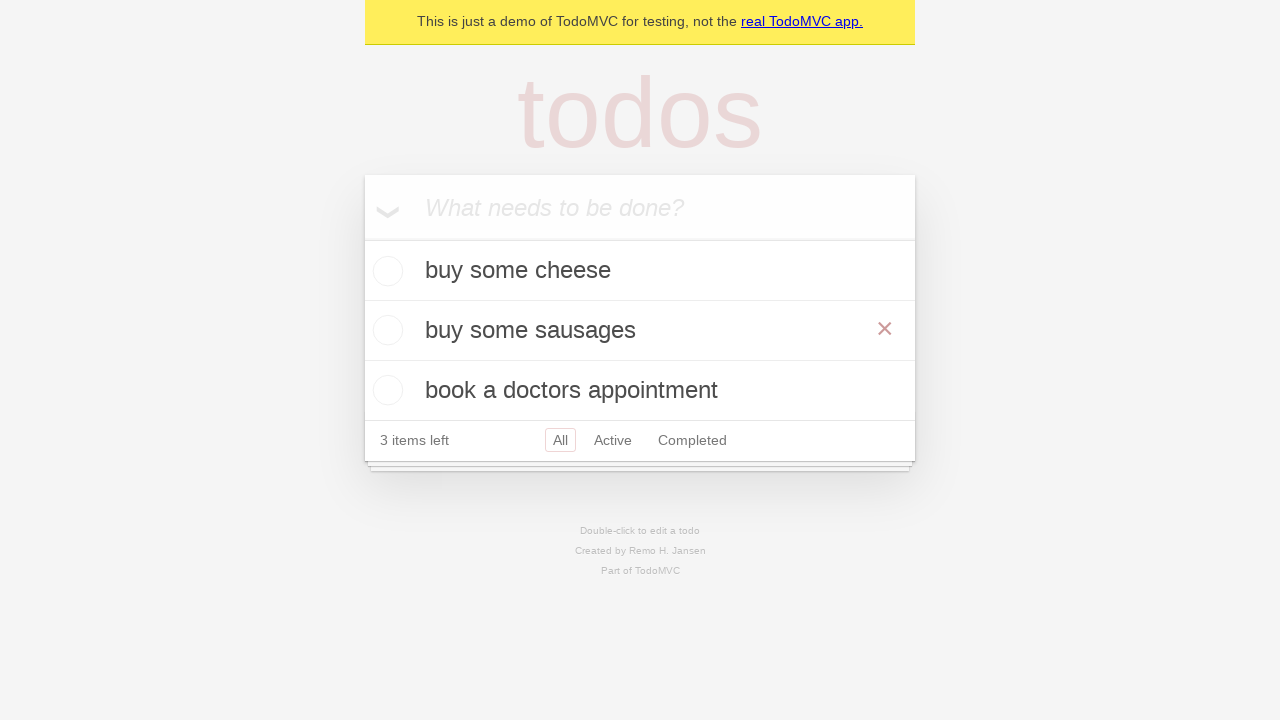

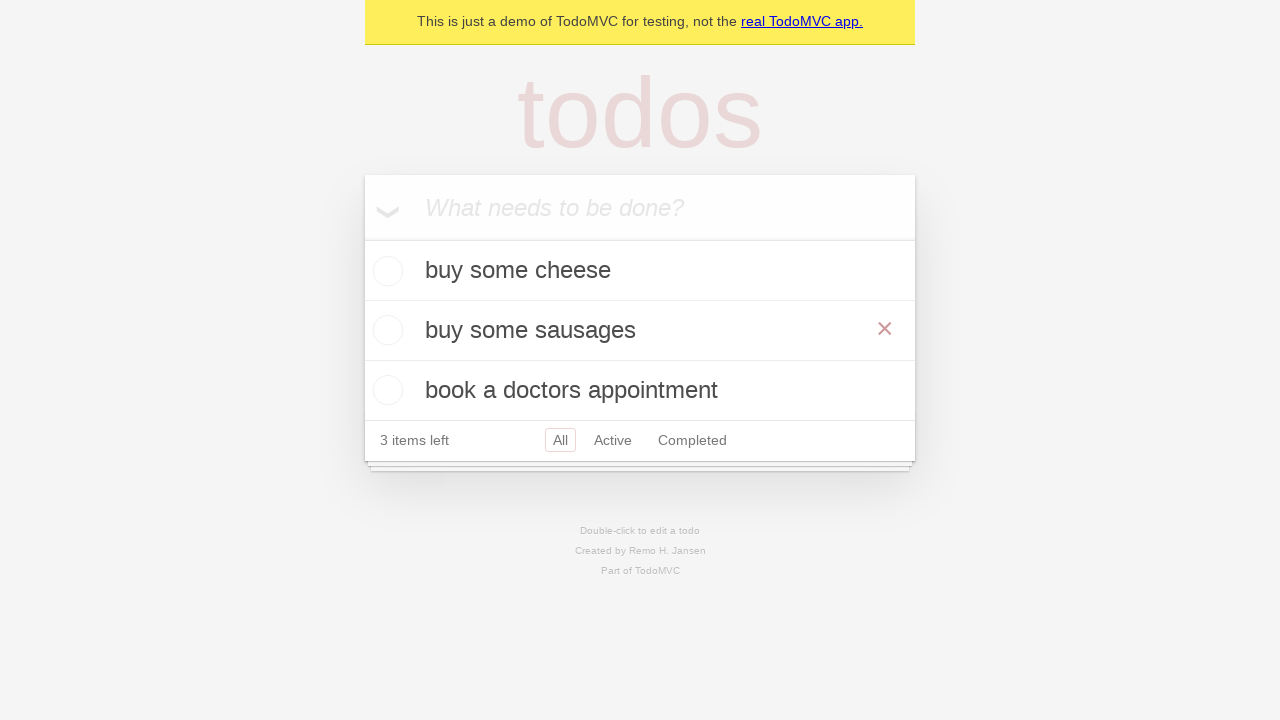